Tests that Clear completed button is hidden when no items are completed

Starting URL: https://demo.playwright.dev/todomvc

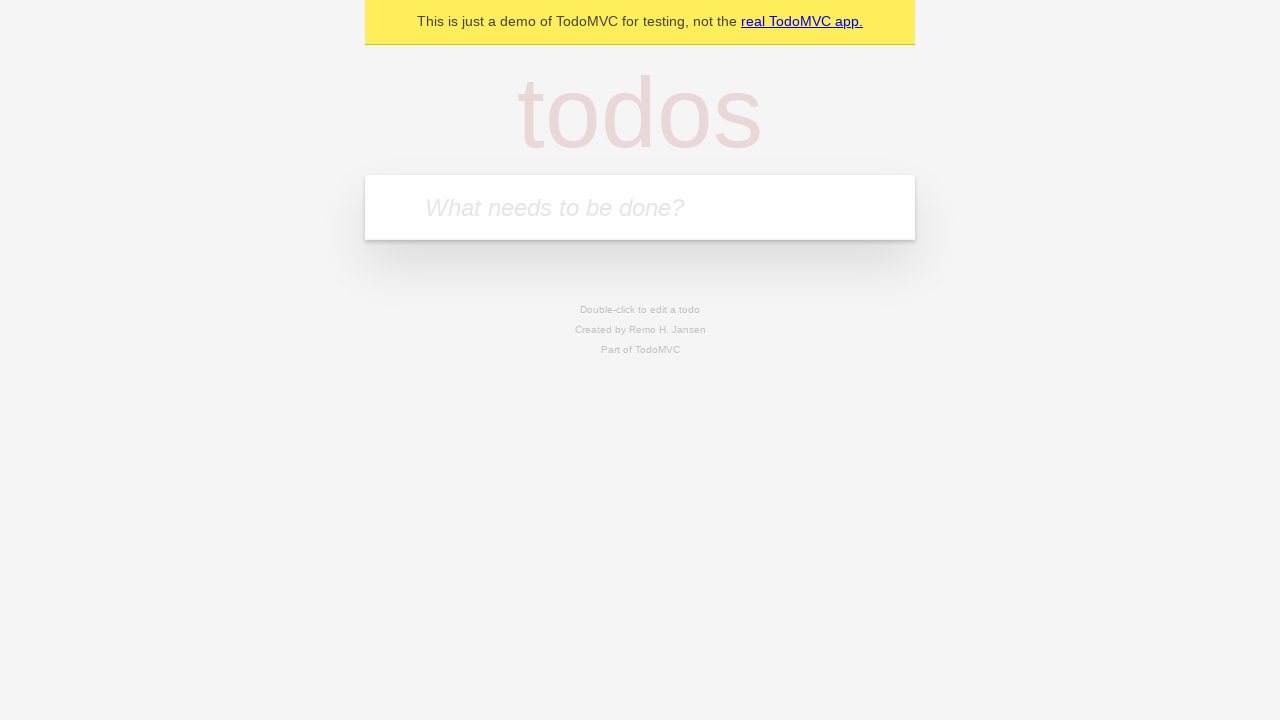

Filled todo input with 'buy some cheese' on internal:attr=[placeholder="What needs to be done?"i]
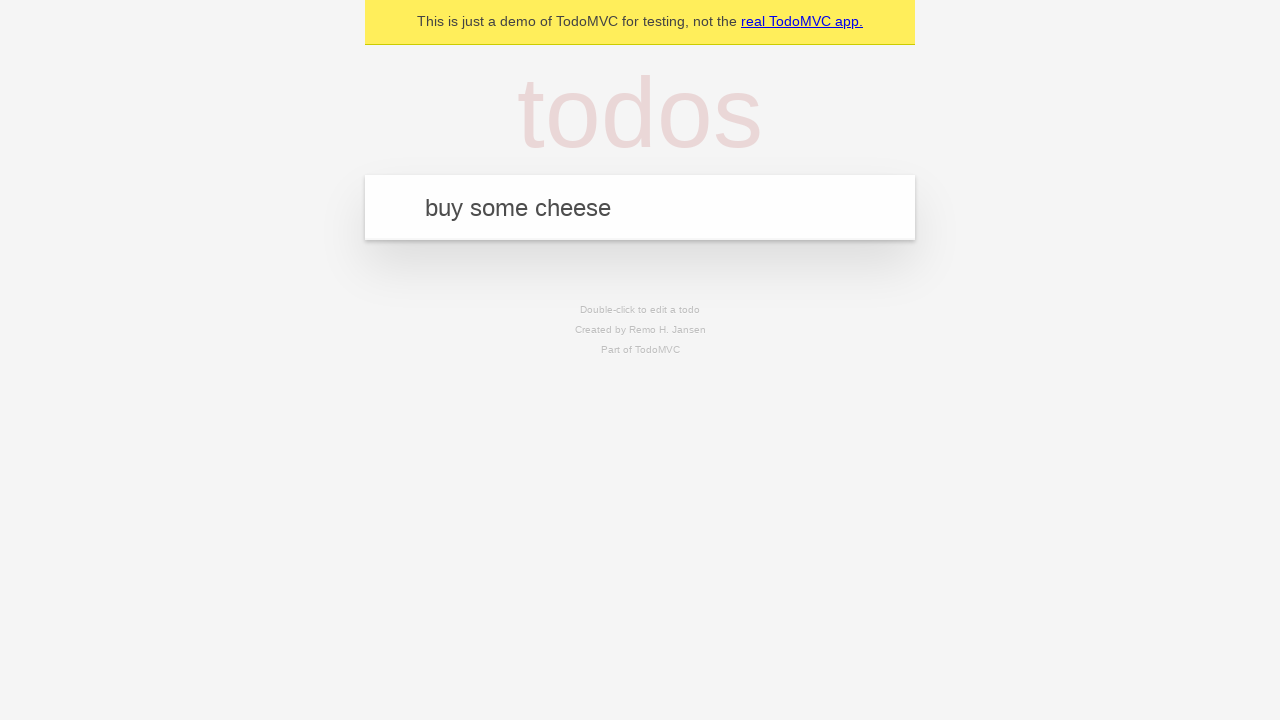

Pressed Enter to add first todo on internal:attr=[placeholder="What needs to be done?"i]
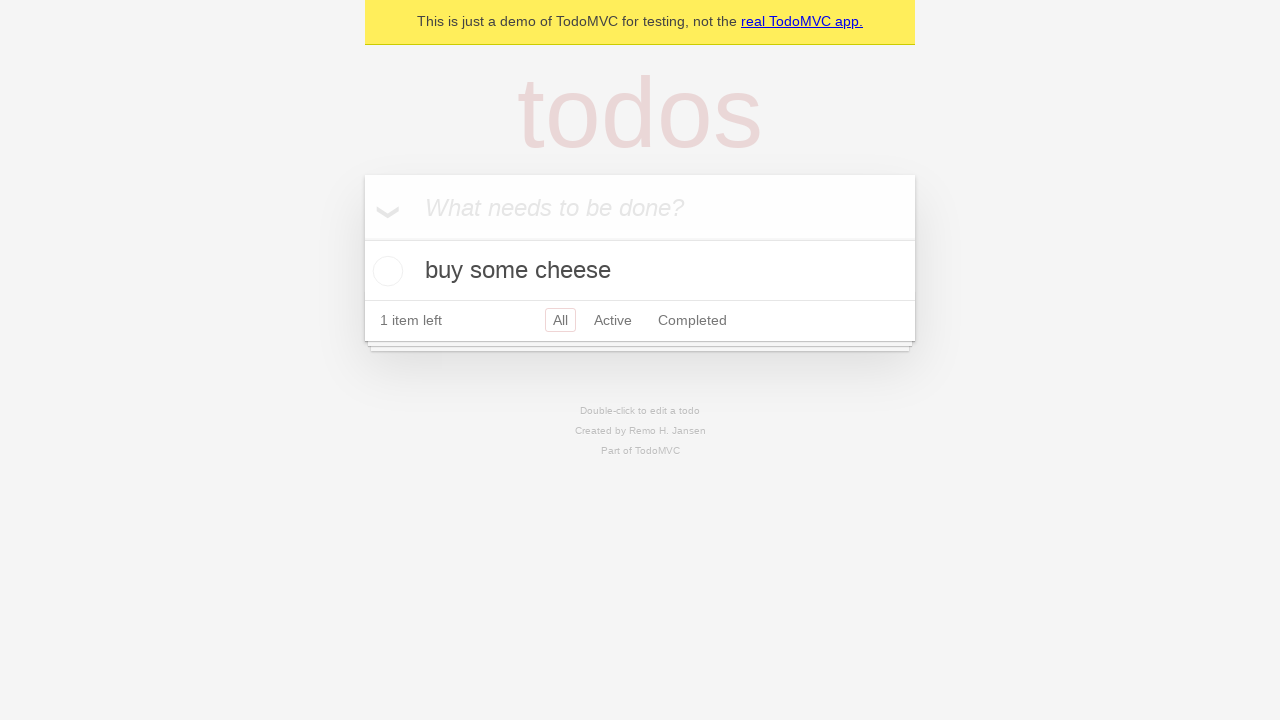

Filled todo input with 'feed the cat' on internal:attr=[placeholder="What needs to be done?"i]
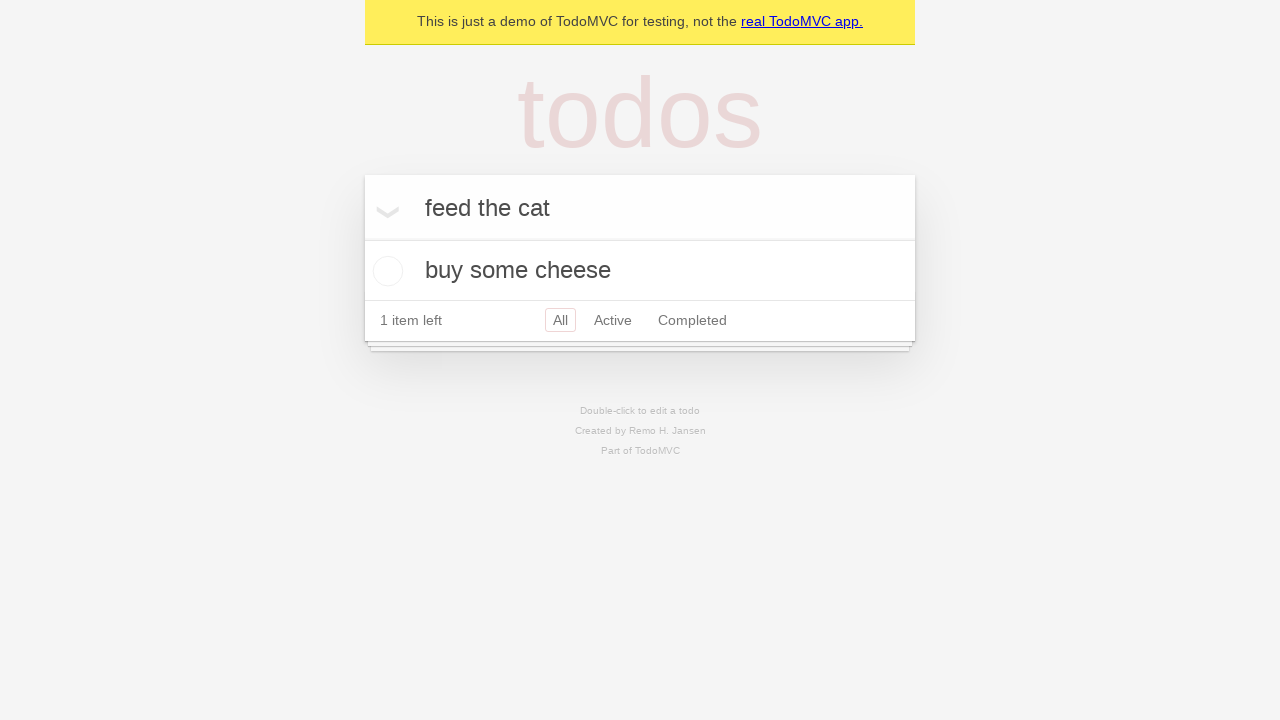

Pressed Enter to add second todo on internal:attr=[placeholder="What needs to be done?"i]
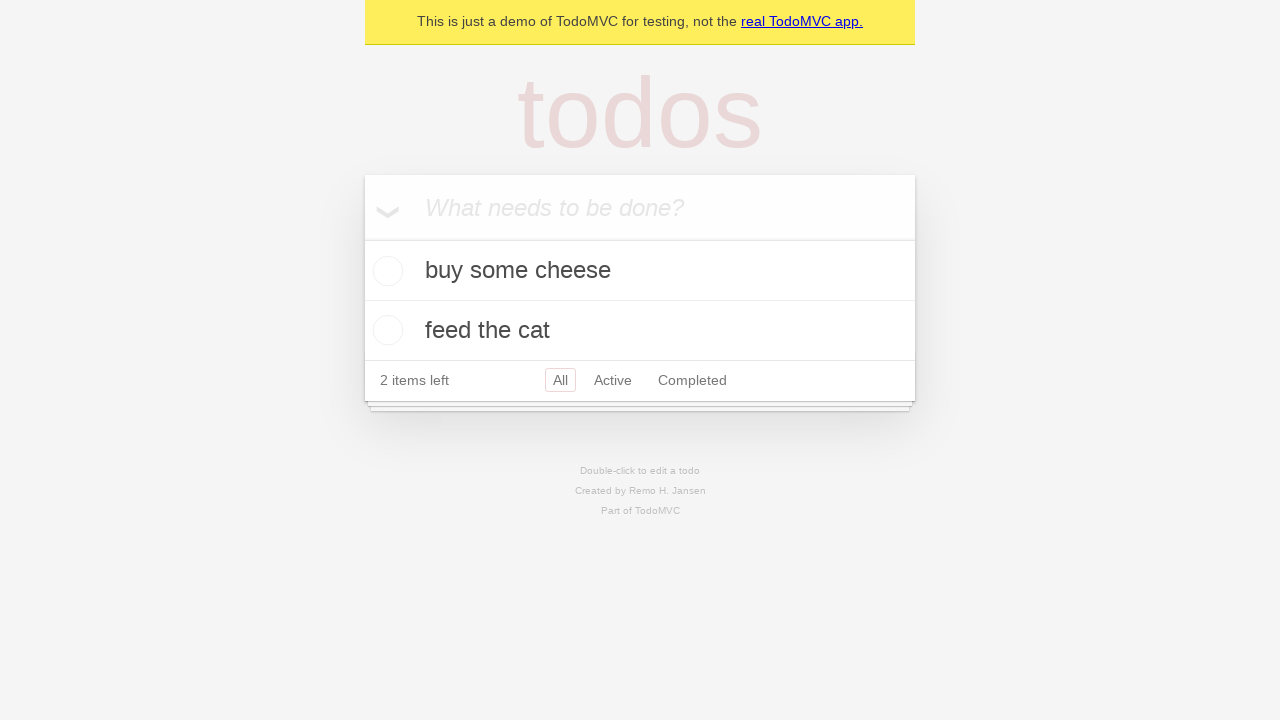

Filled todo input with 'book a doctors appointment' on internal:attr=[placeholder="What needs to be done?"i]
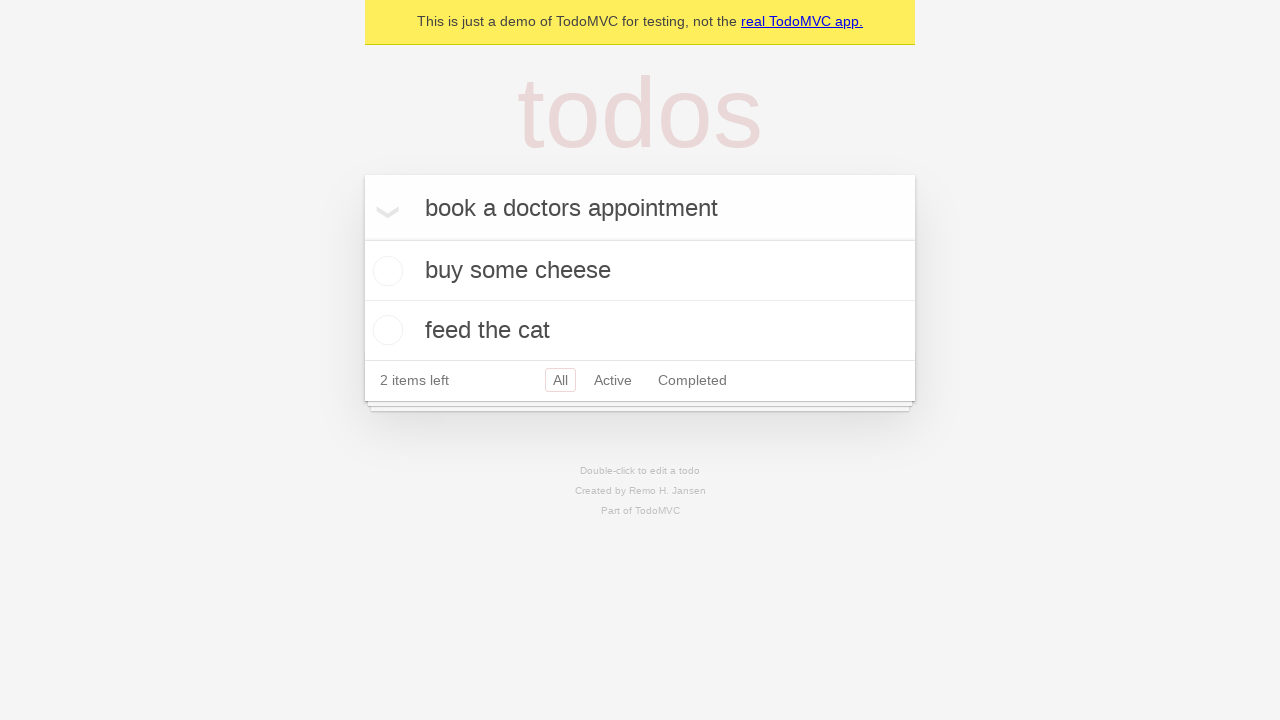

Pressed Enter to add third todo on internal:attr=[placeholder="What needs to be done?"i]
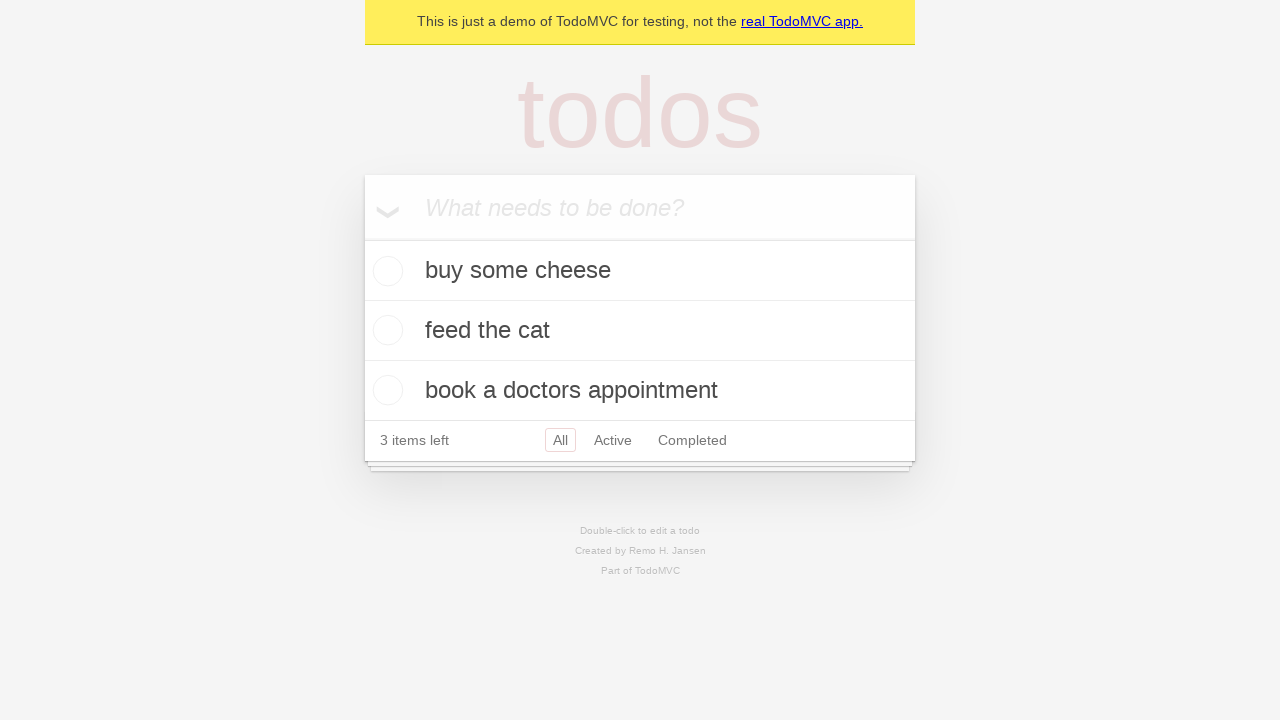

Checked the first todo item at (385, 271) on .todo-list li .toggle >> nth=0
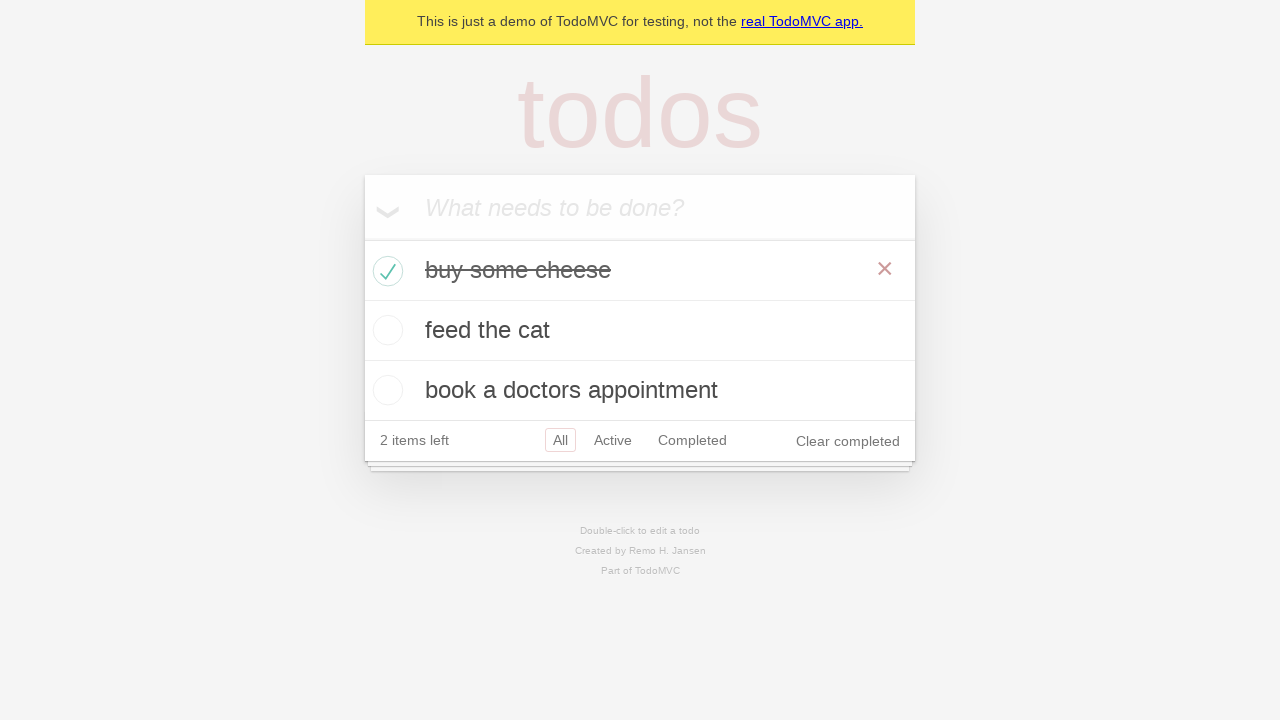

Clicked Clear completed button to remove completed item at (848, 441) on internal:role=button[name="Clear completed"i]
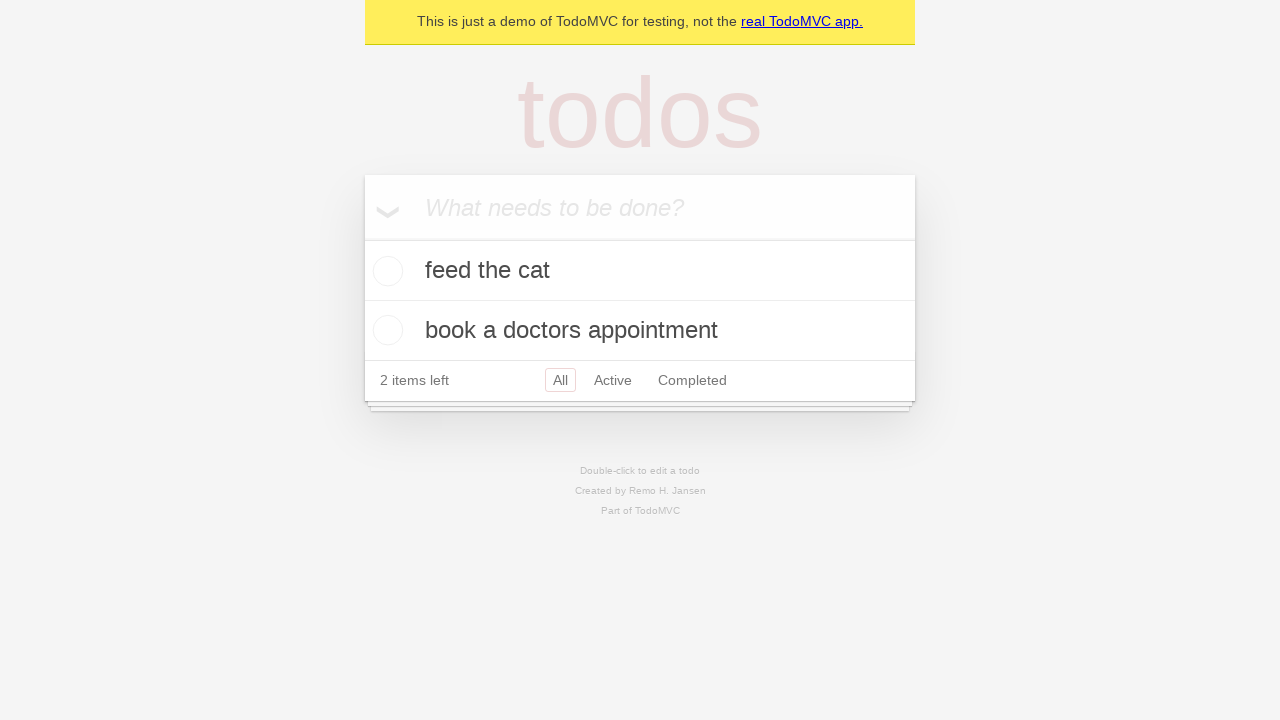

Verified Clear completed button is hidden as no items remain completed
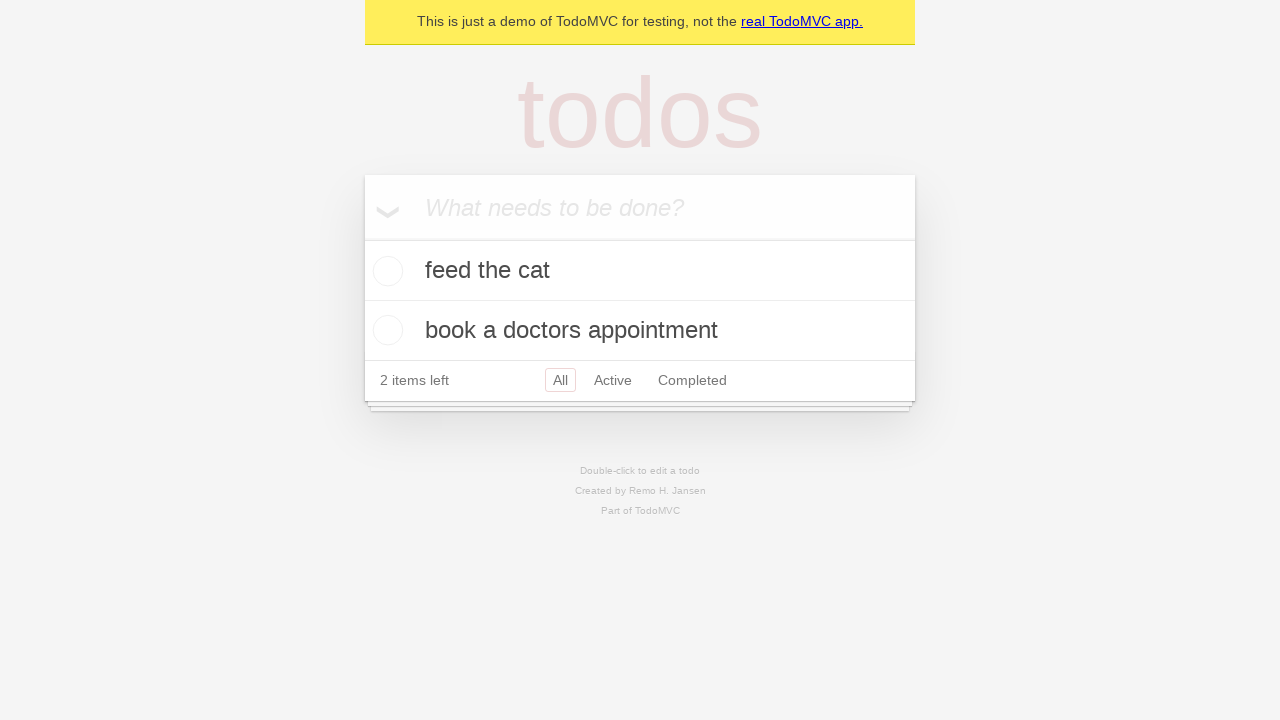

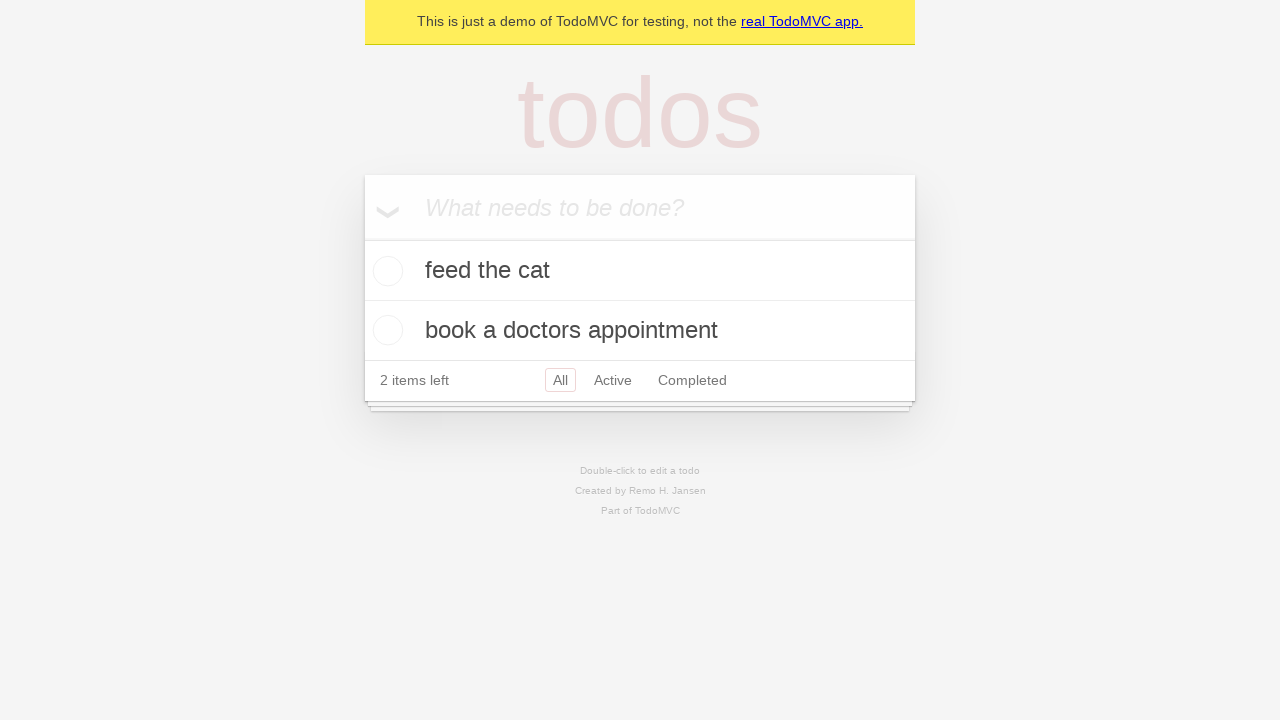